Tests various wait mechanisms and checkbox interactions on a Selenium test page, including fluent wait for a non-existent element and checking/unchecking checkboxes

Starting URL: http://www.testdiary.com/training/selenium/selenium-test-page/

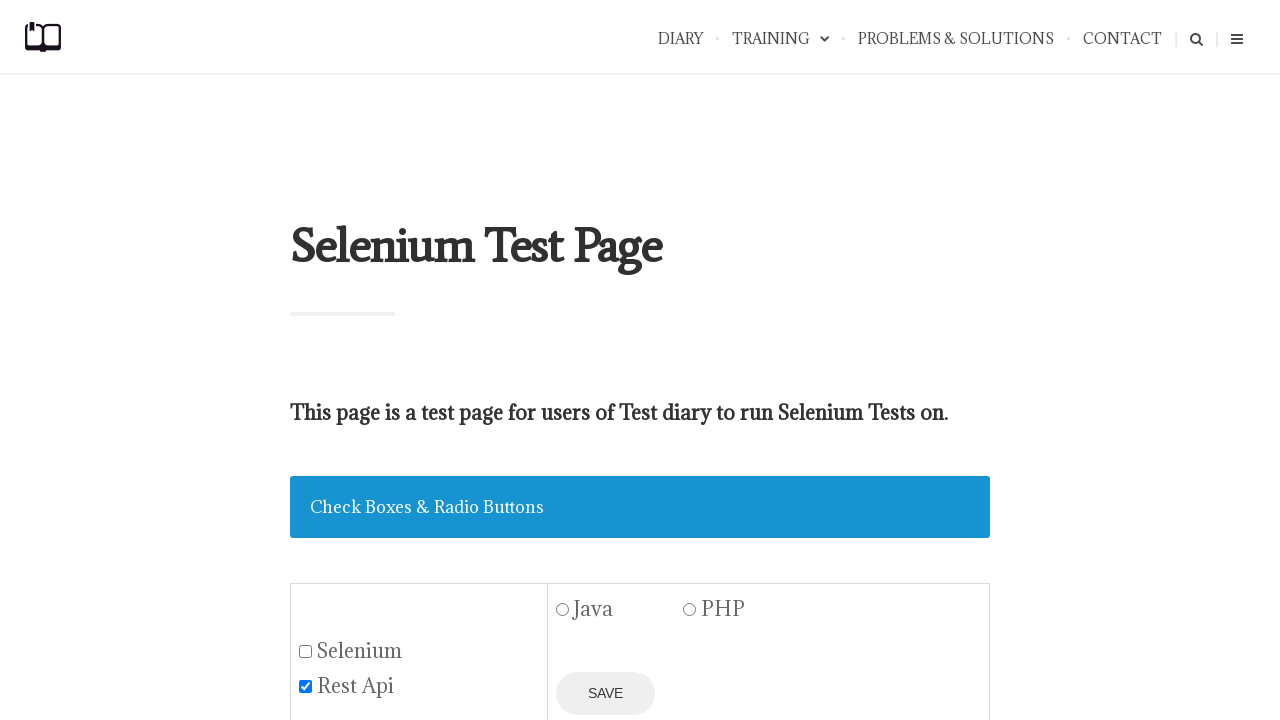

Attempted to wait for non-existent element #seleniumboxe (expected timeout)
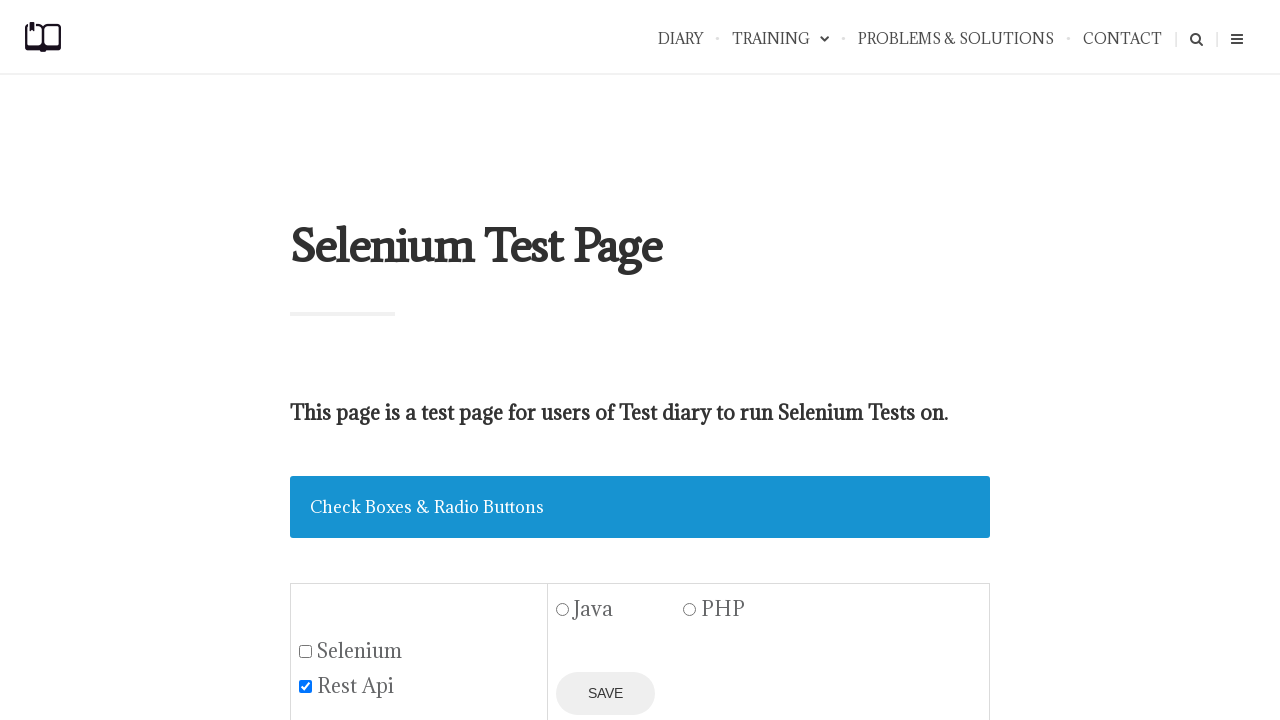

Selenium checkbox #seleniumbox is visible
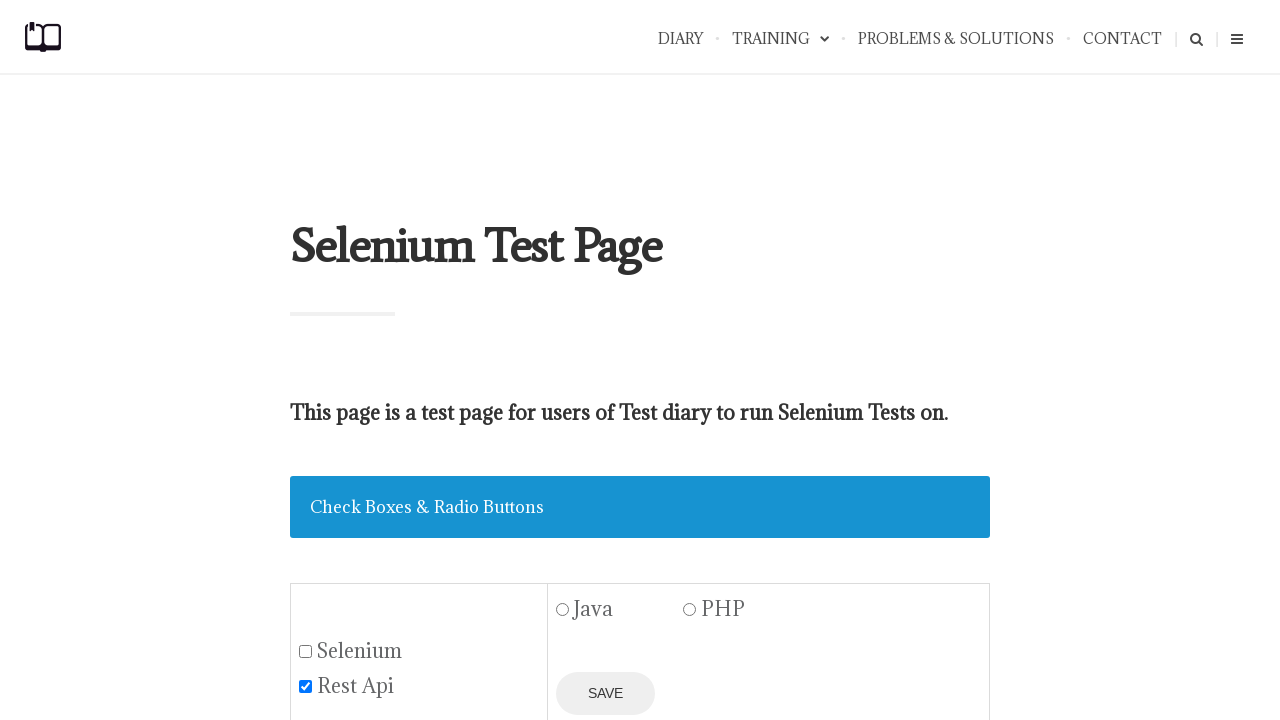

Located selenium and REST API checkbox elements
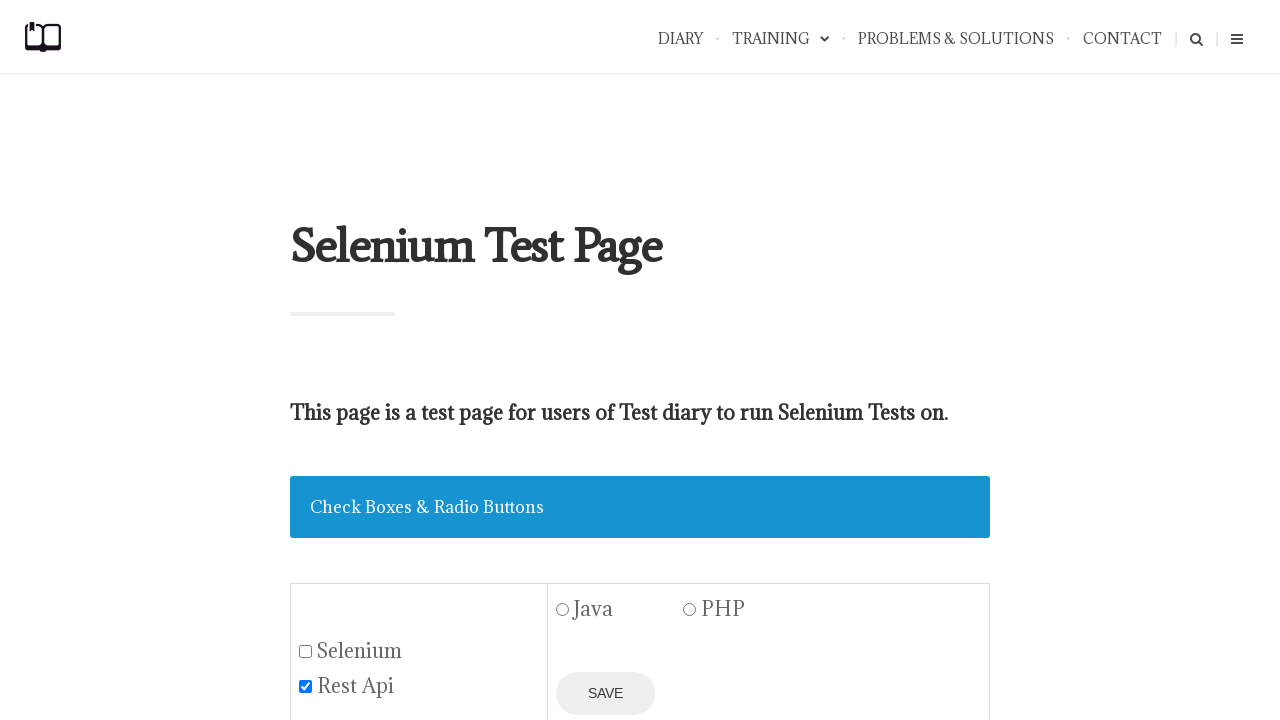

Clicked selenium checkbox to check it at (306, 651) on #seleniumbox
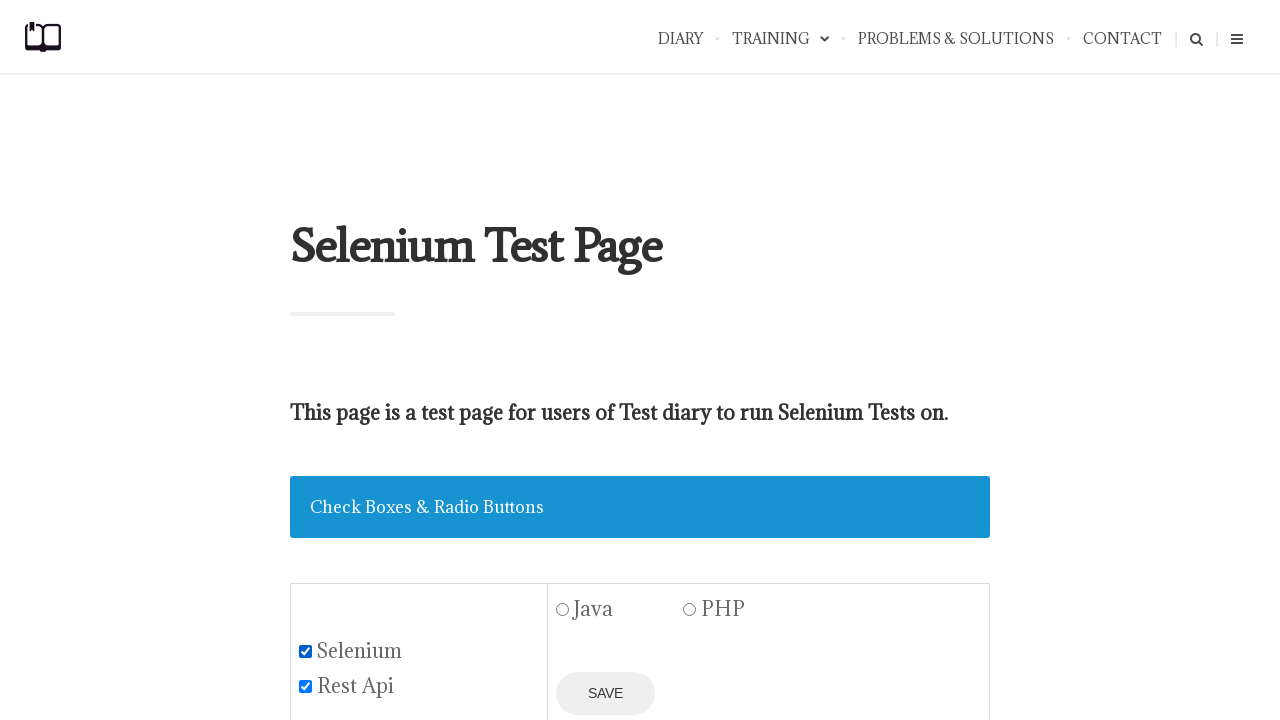

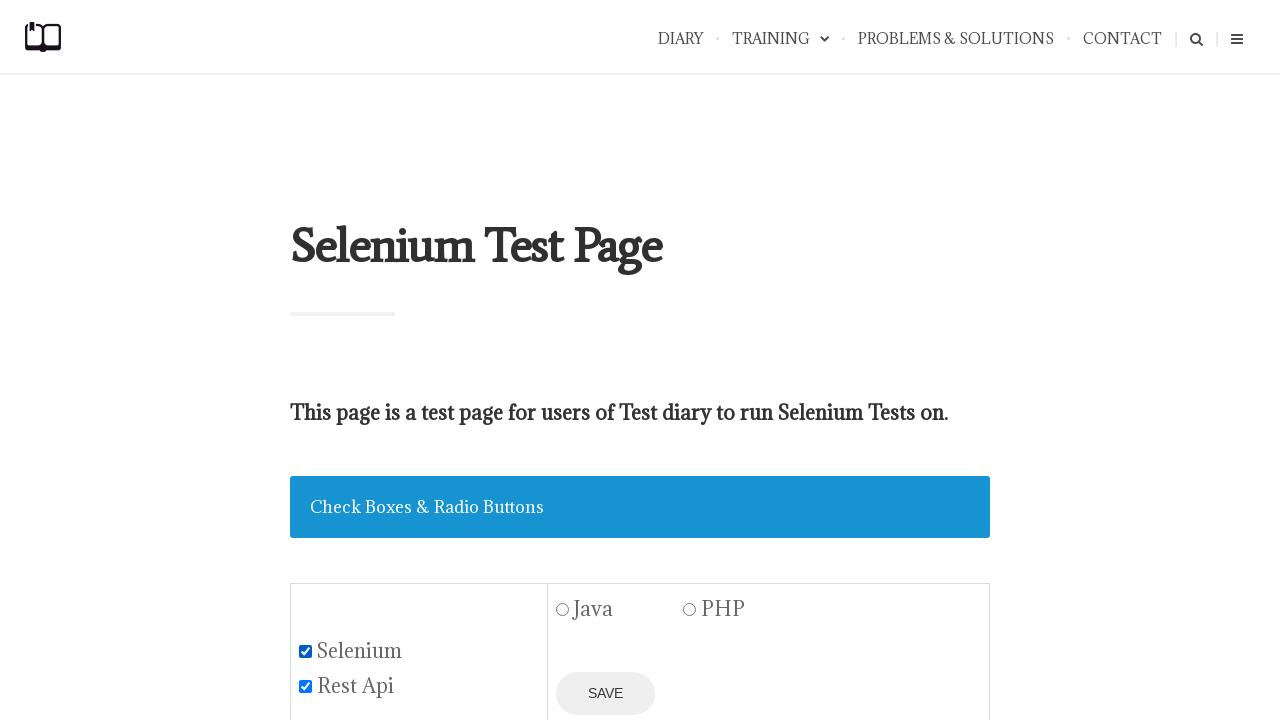